Tests radio button interaction on an HTML forms example page by finding radio inputs and clicking on those with specific values ("Milk" and "water").

Starting URL: http://echoecho.com/htmlforms10.htm

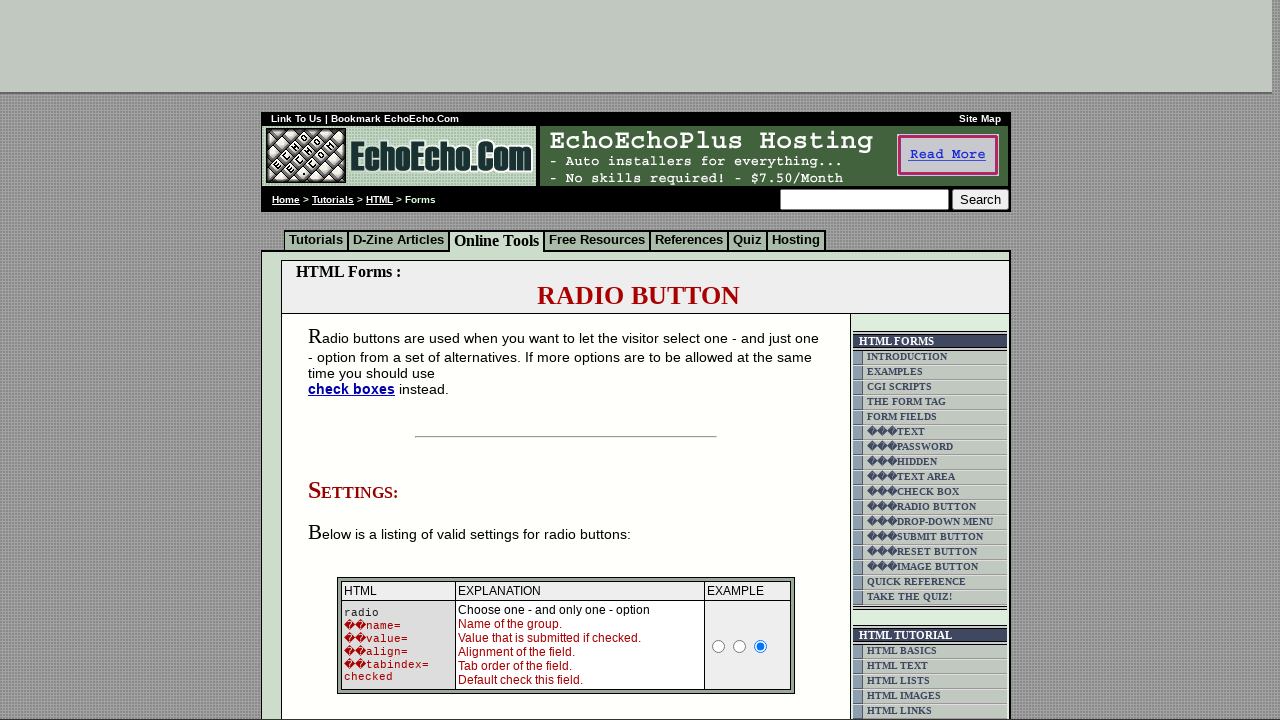

Navigated to HTML forms example page
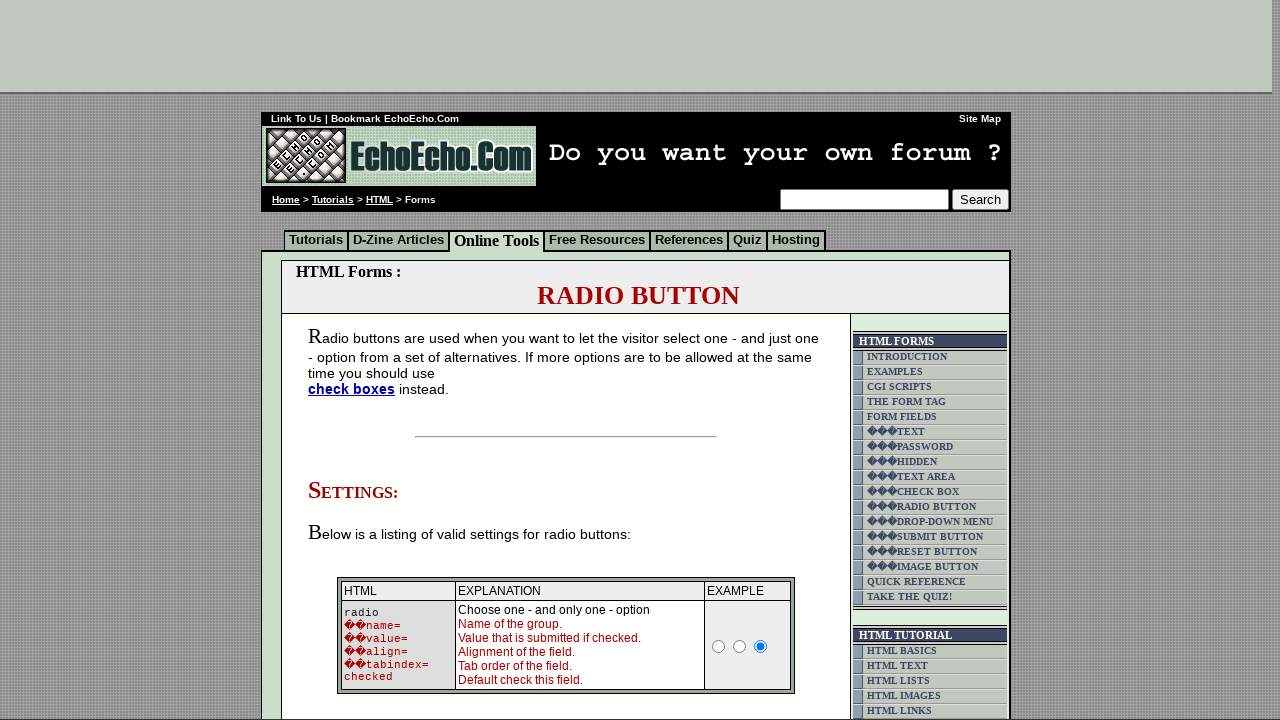

Located radio button container block
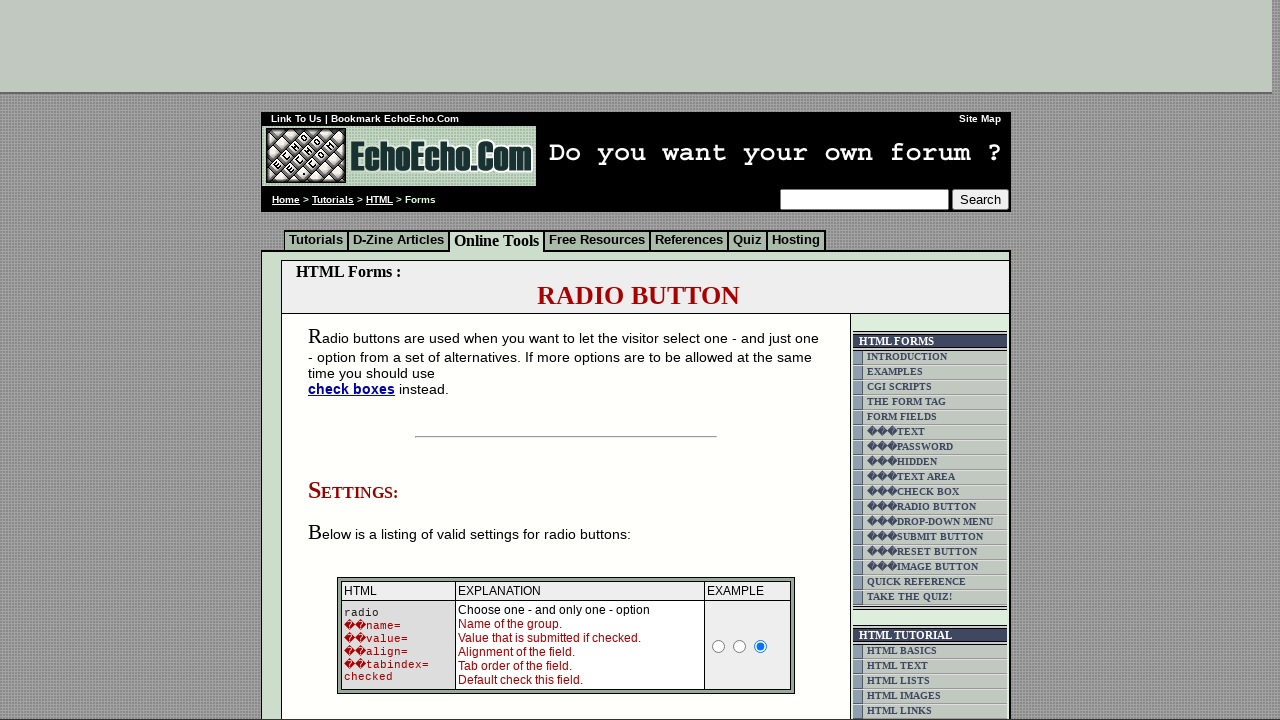

Radio button container block is visible
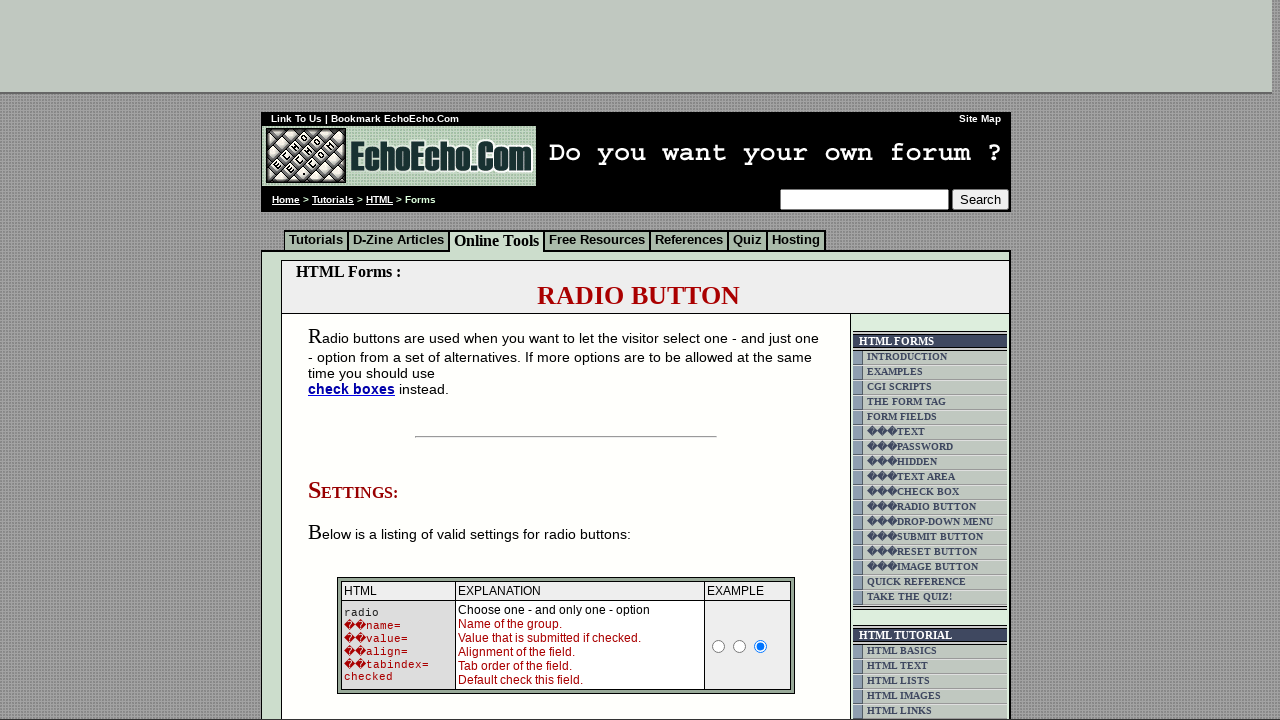

Located all radio input elements
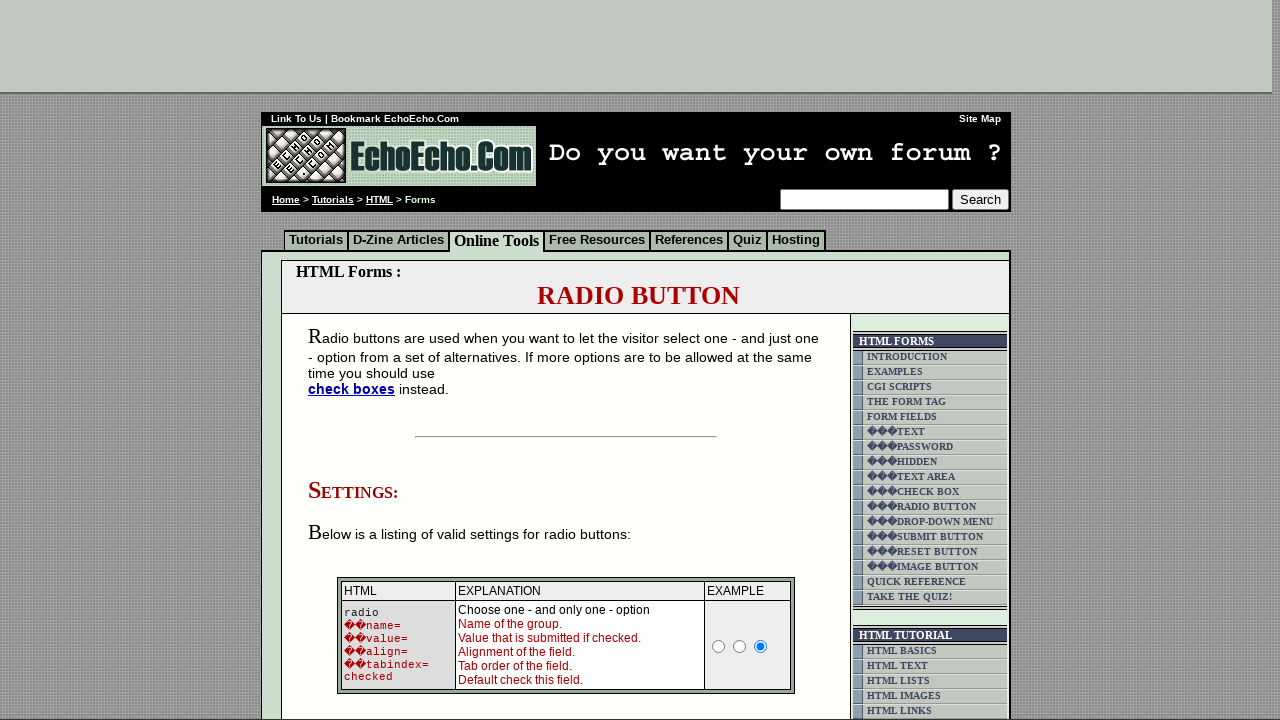

Found 6 radio button(s)
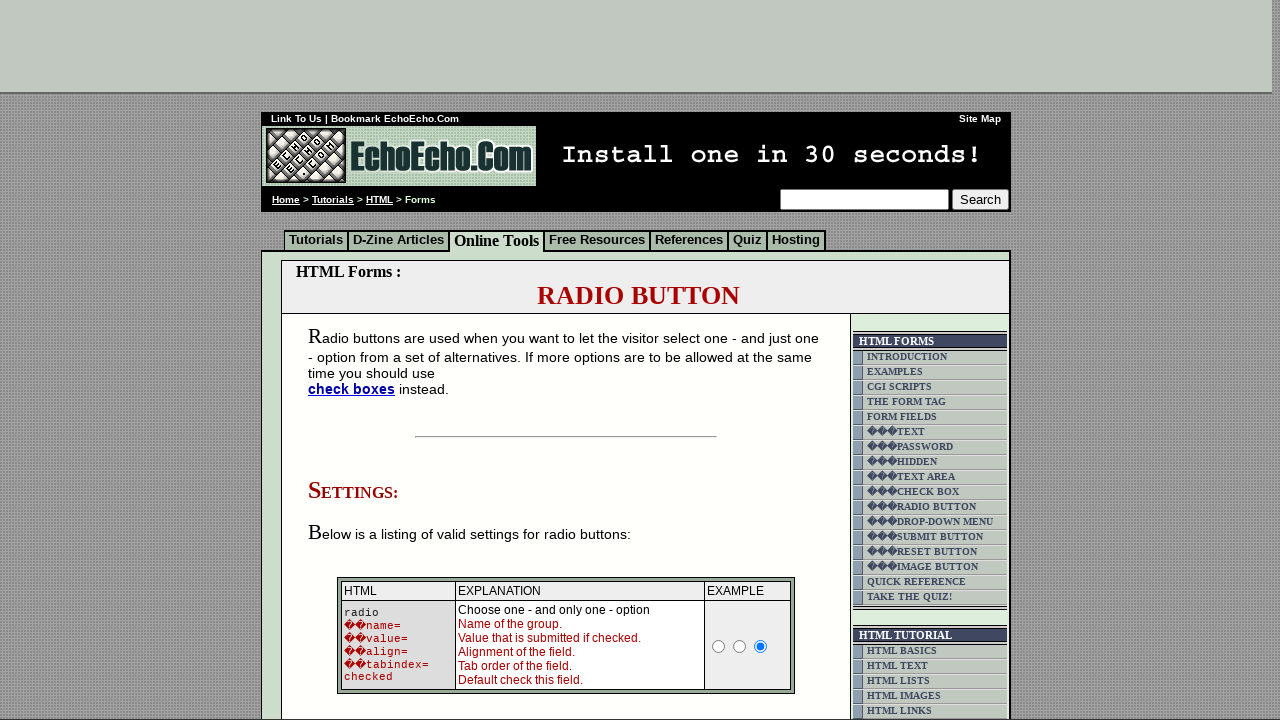

Clicked radio button with 'Milk' value at (356, 360) on xpath=//html/body/div[2]/table[9]/tbody/tr/td[4]/table/tbody/tr/td/div/span/form
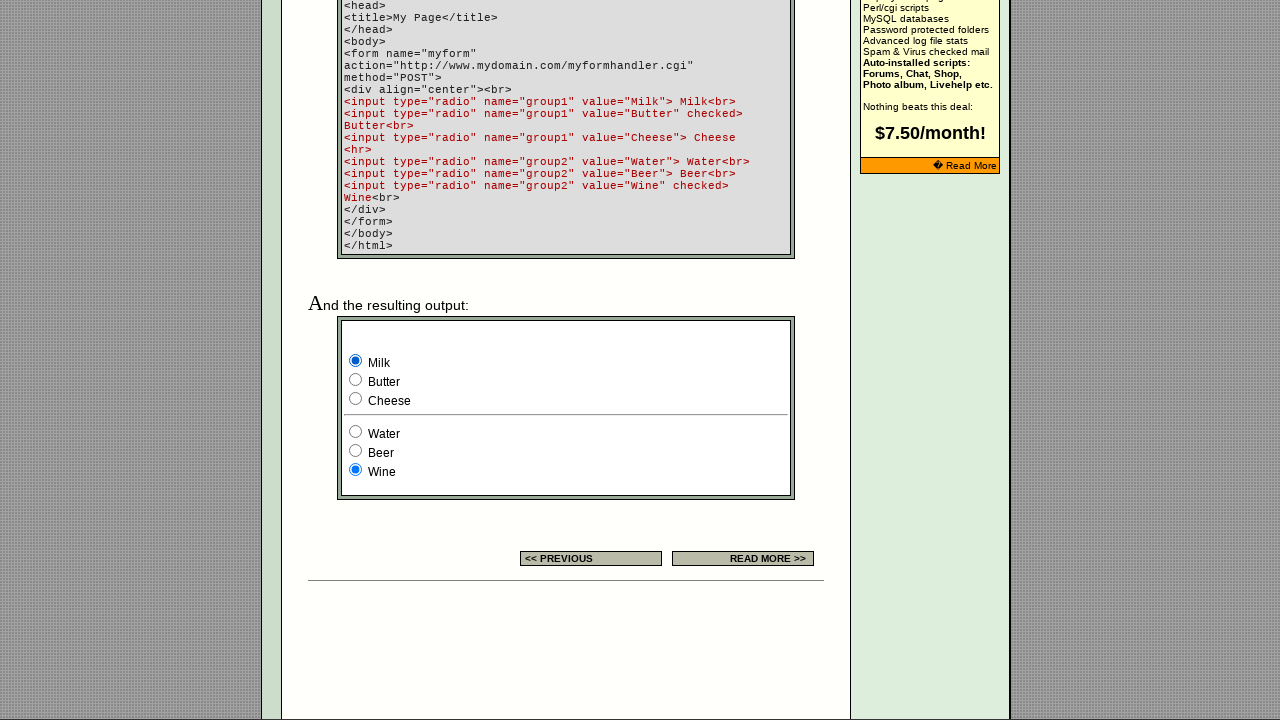

Clicked radio button with 'water' value at (356, 432) on xpath=//html/body/div[2]/table[9]/tbody/tr/td[4]/table/tbody/tr/td/div/span/form
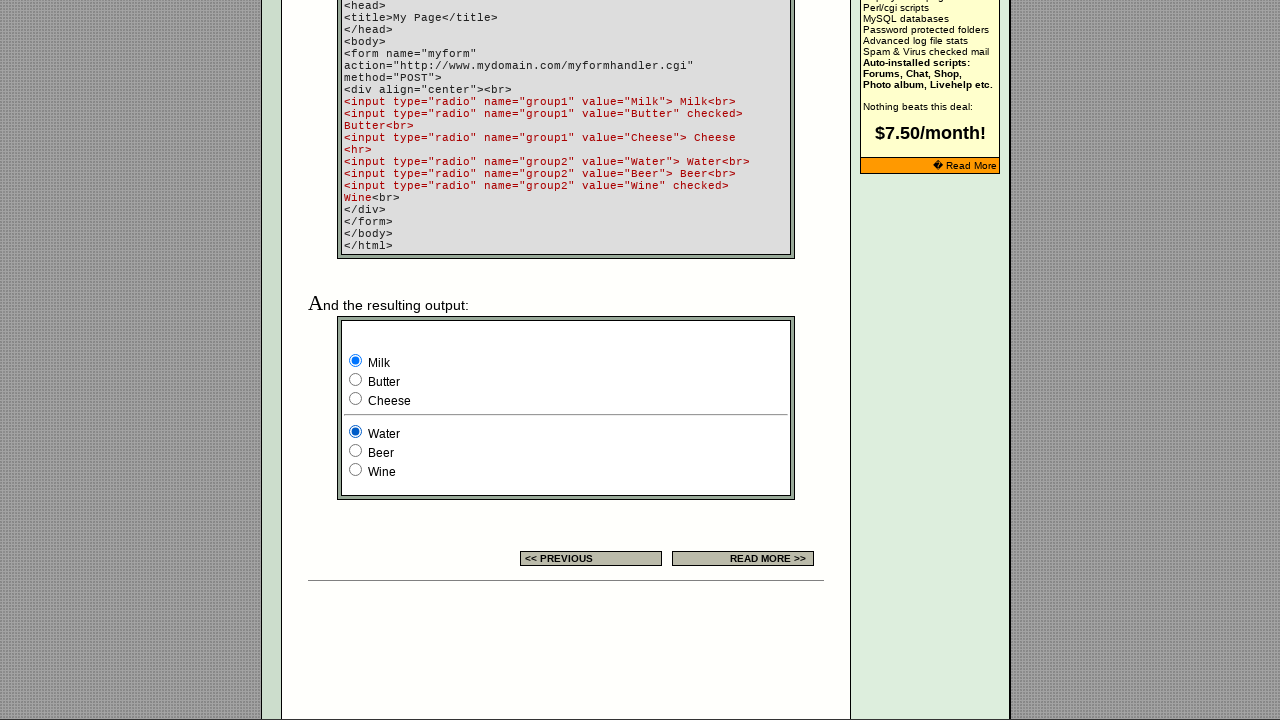

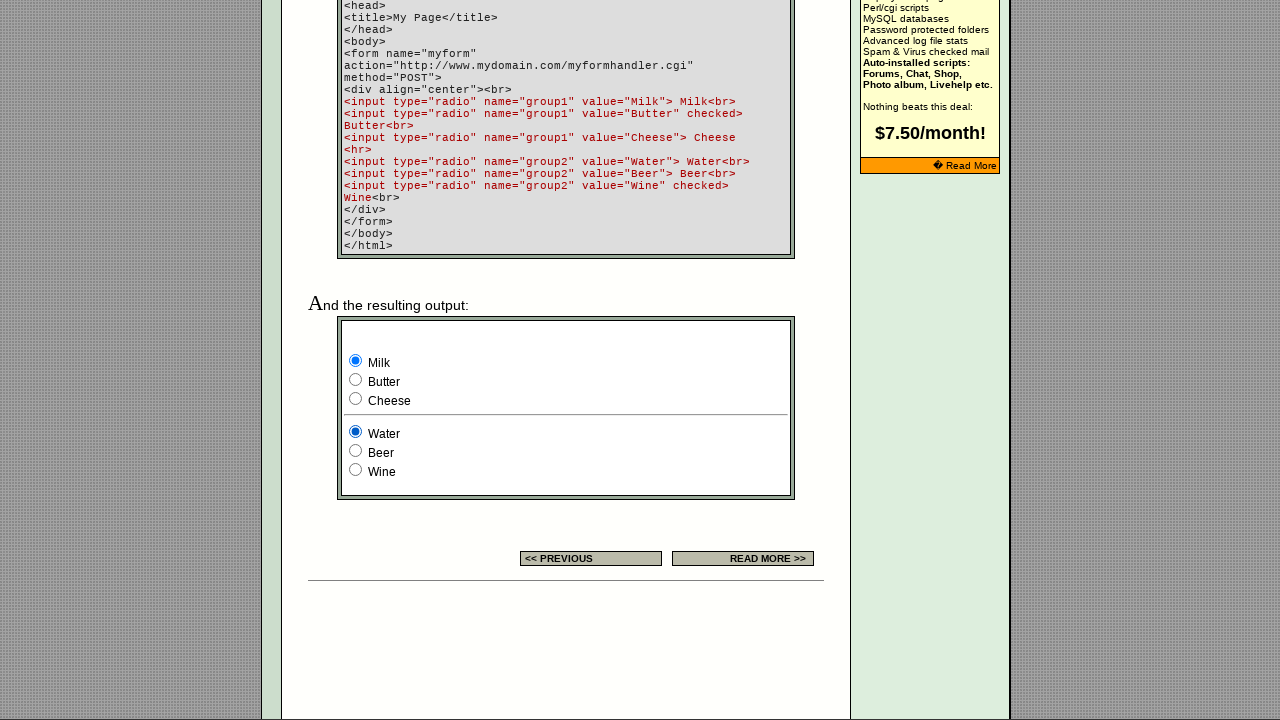